Tests adding multiple todo items to the list by filling the input field and pressing Enter for each item

Starting URL: https://demo.playwright.dev/todomvc

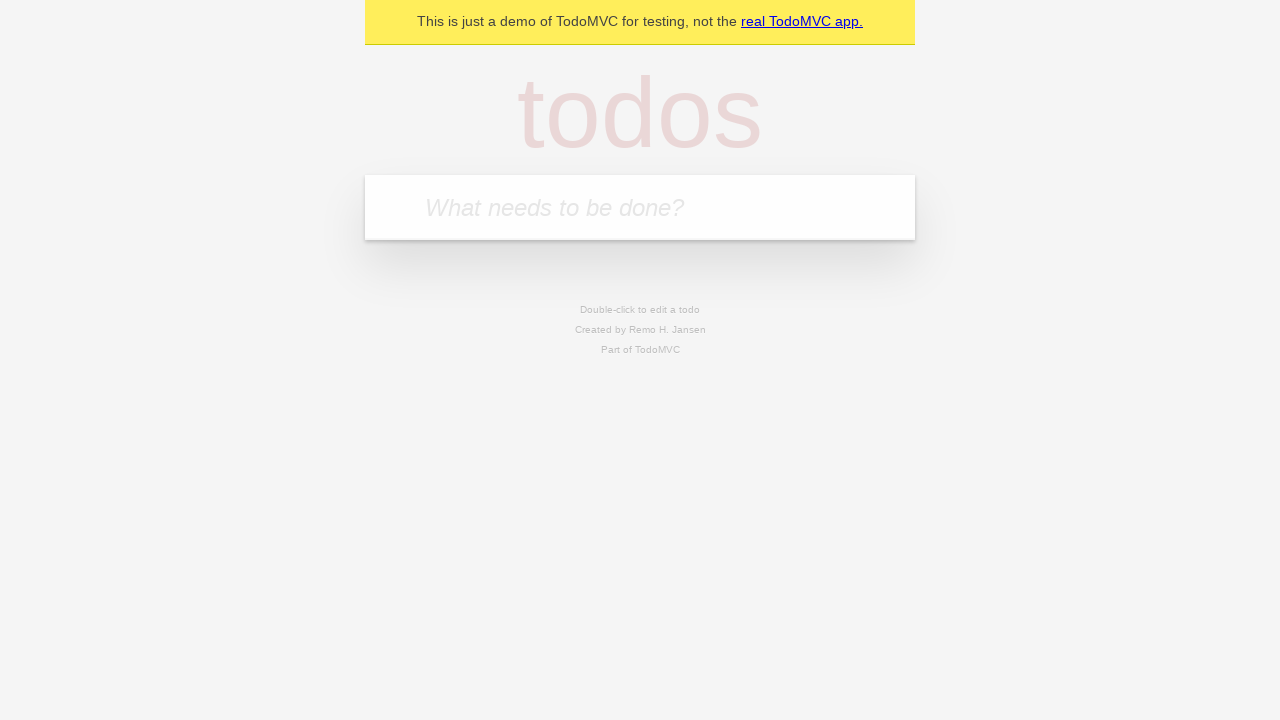

Filled todo input with 'buy some cheese' on internal:attr=[placeholder="What needs to be done?"i]
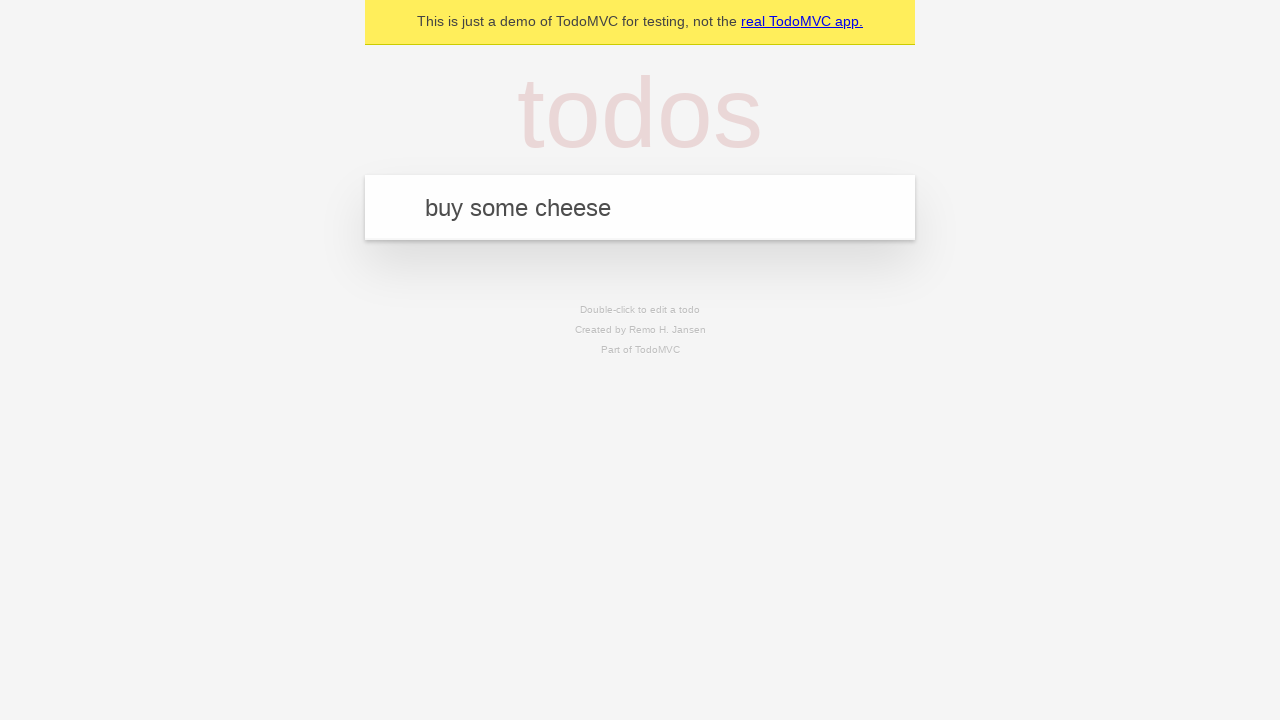

Pressed Enter to add first todo item on internal:attr=[placeholder="What needs to be done?"i]
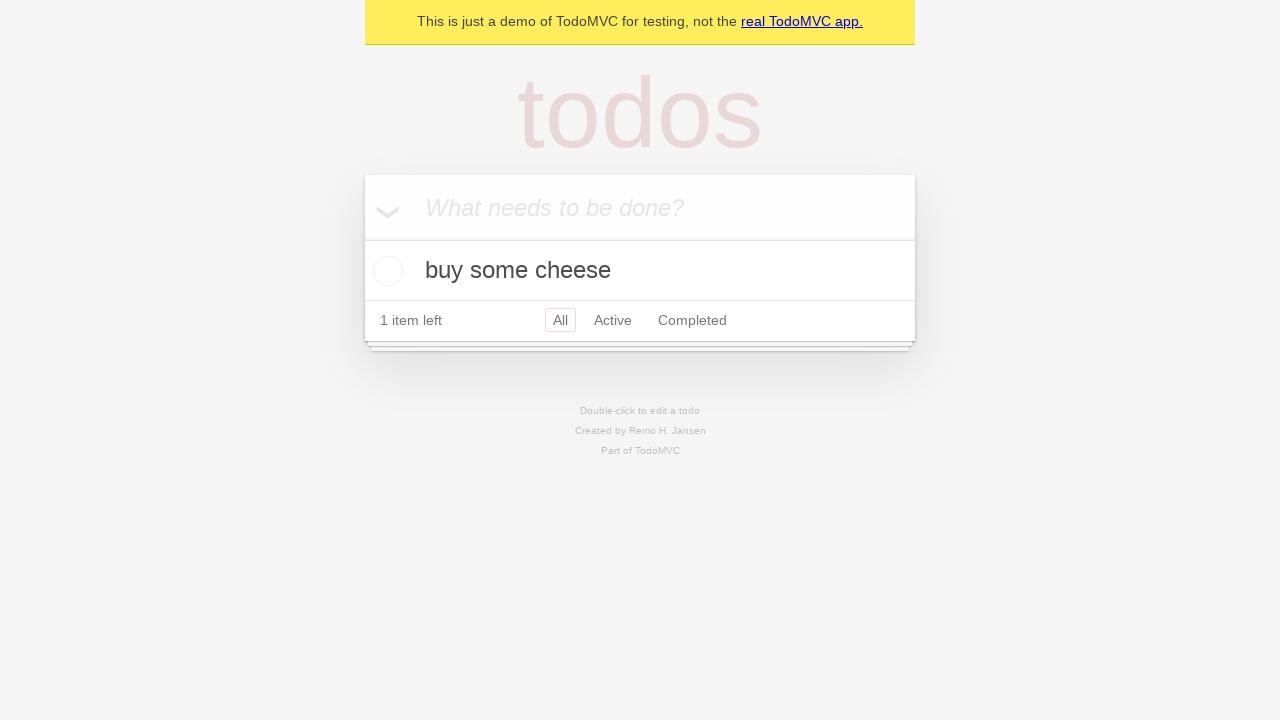

First todo item appeared in the list
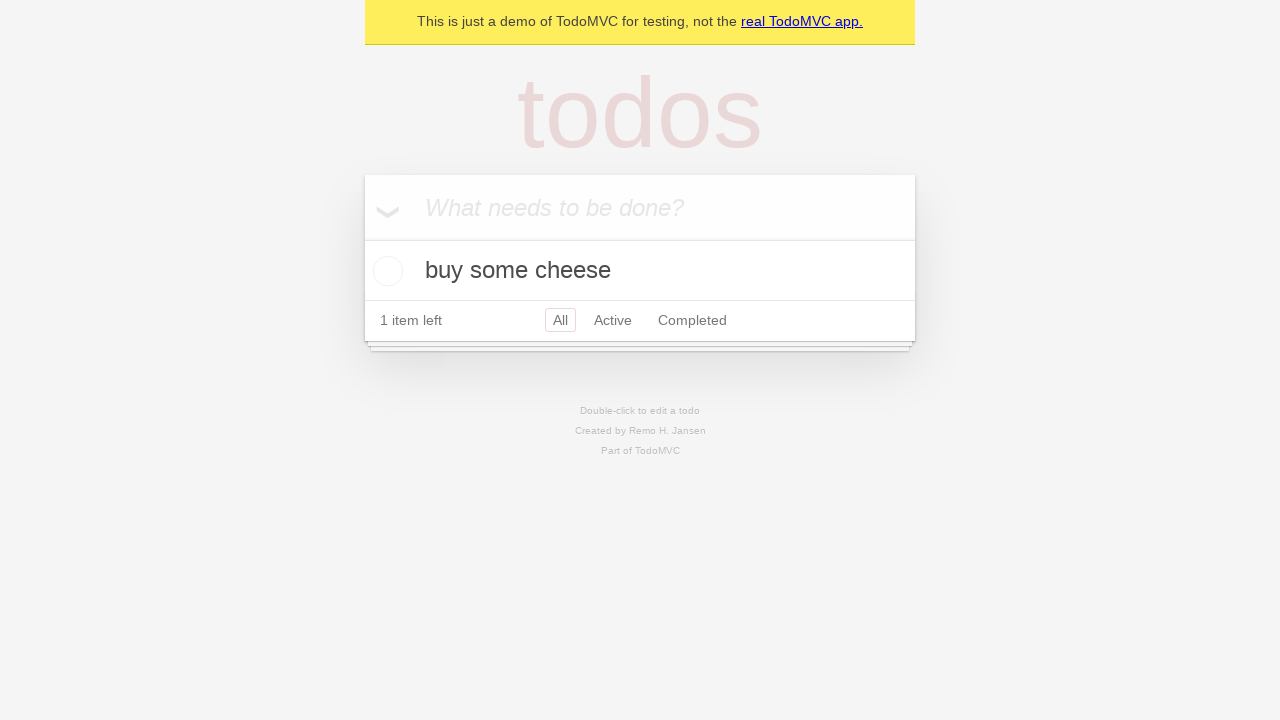

Filled todo input with 'feed the cat' on internal:attr=[placeholder="What needs to be done?"i]
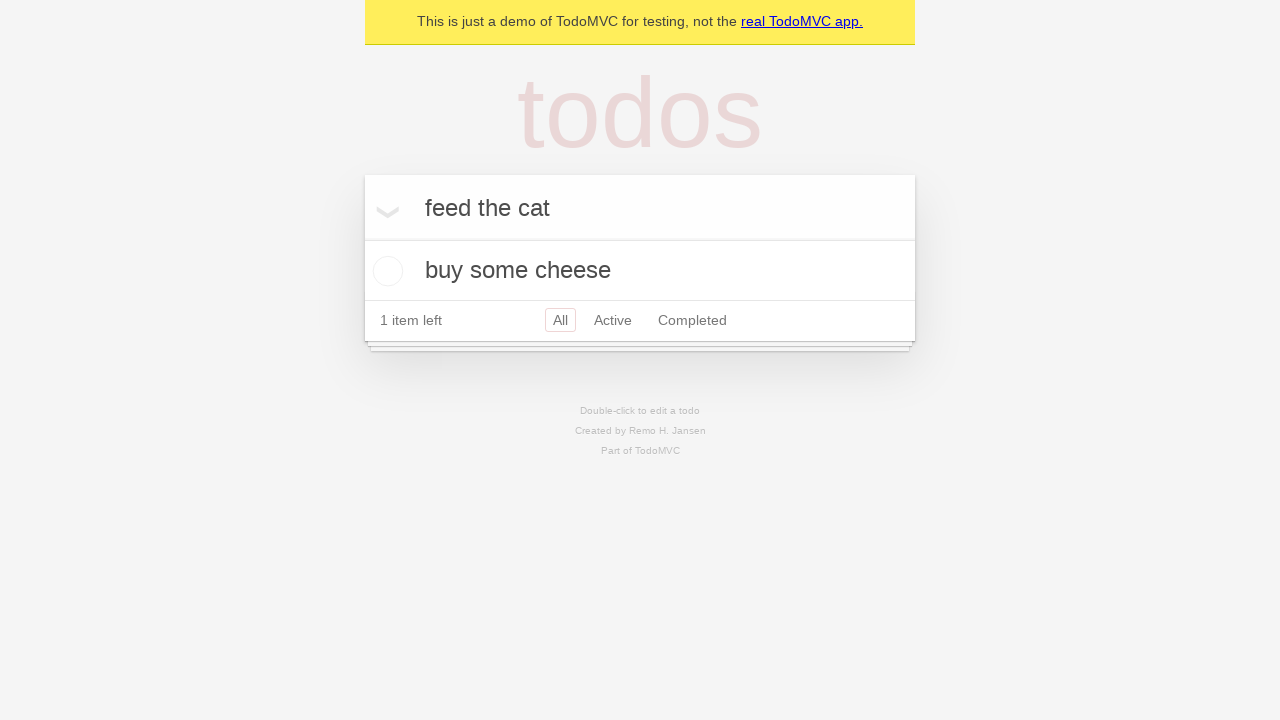

Pressed Enter to add second todo item on internal:attr=[placeholder="What needs to be done?"i]
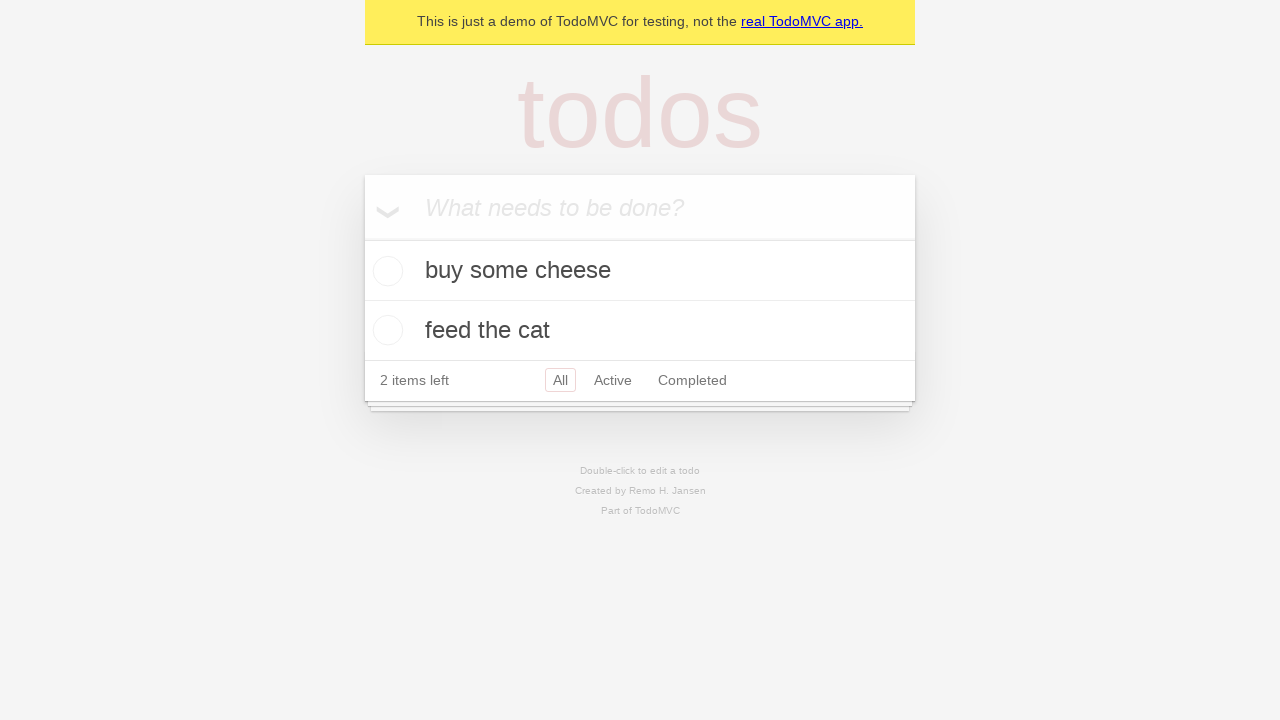

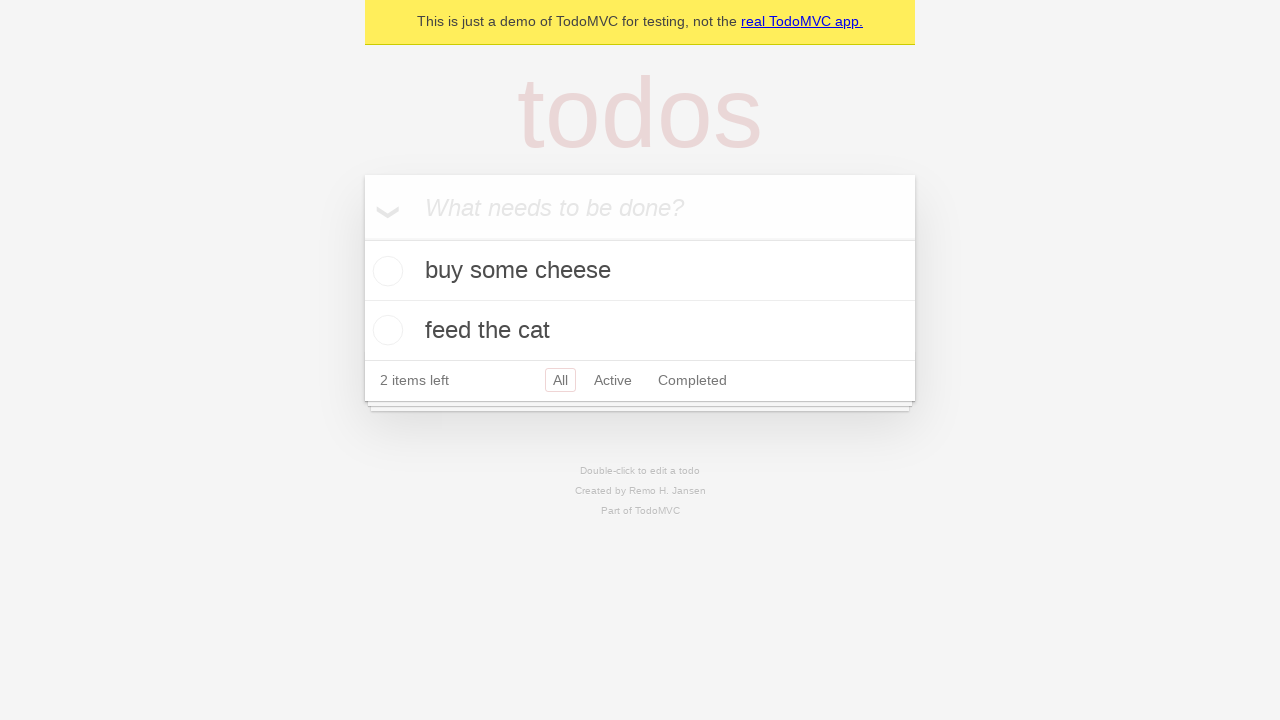